Tests dynamic loading by clicking a start button and waiting for content to appear

Starting URL: https://practice.expandtesting.com/dynamic-loading/2

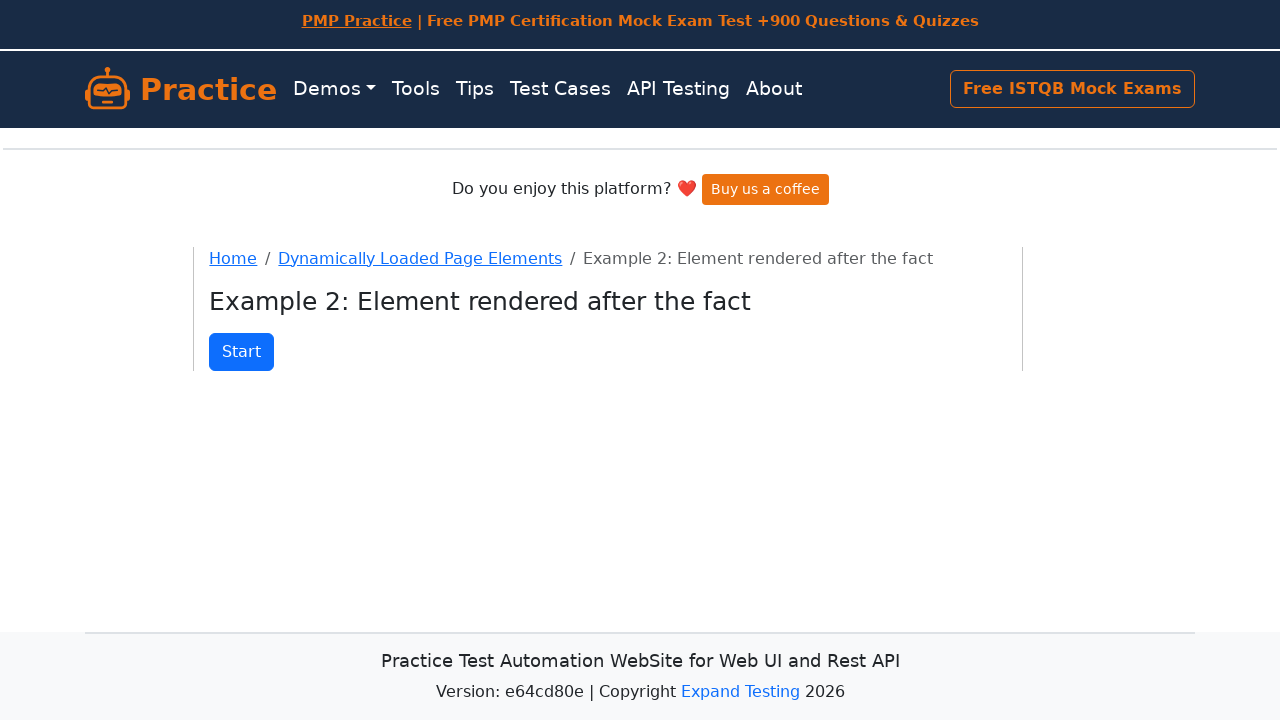

Clicked start button to trigger dynamic loading at (242, 352) on xpath=//div[@id='start']//button
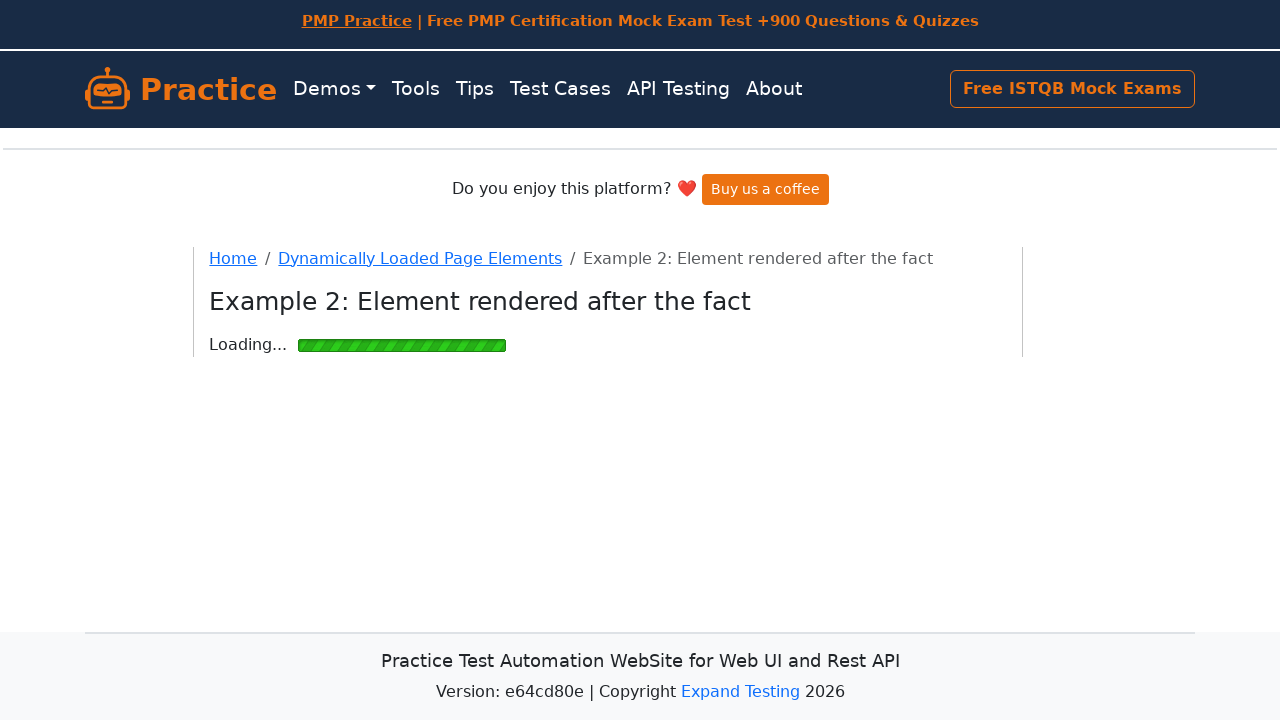

Waited for dynamic content to load and finish element became visible
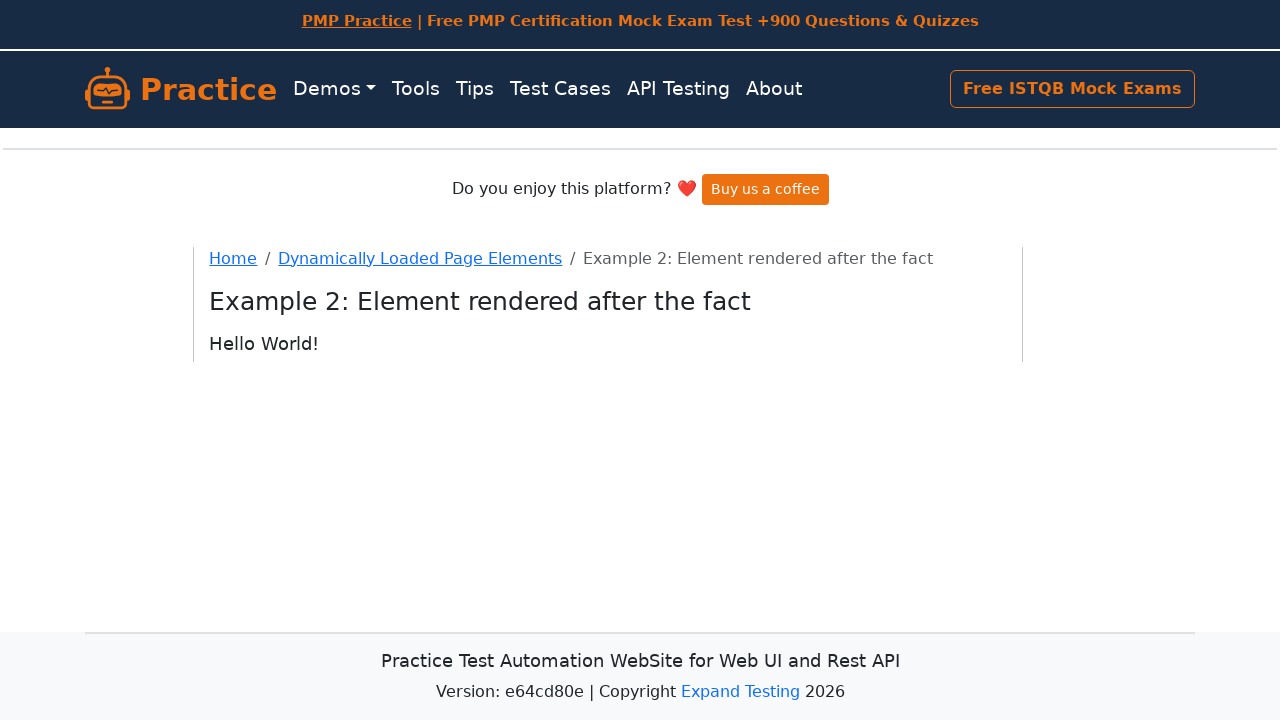

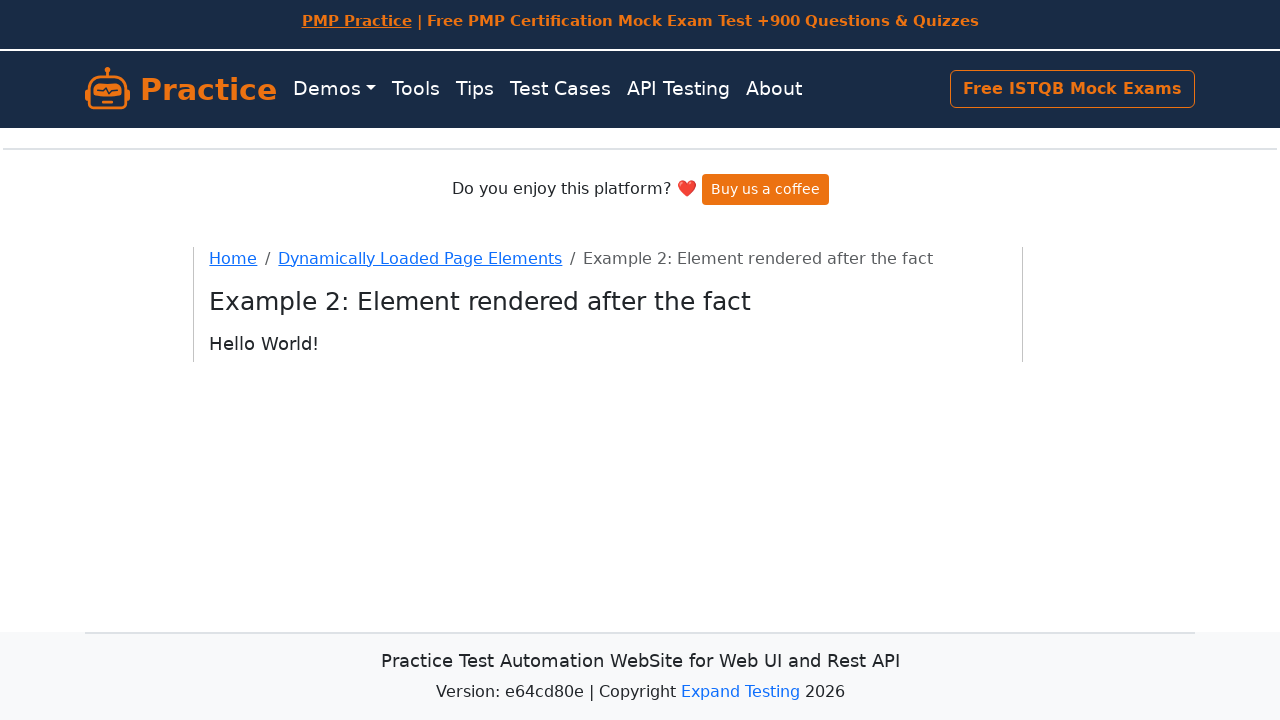